Tests the search functionality on python.org by entering a search query "getting started with python" and submitting the search form, then verifies the resulting URL.

Starting URL: https://www.python.org

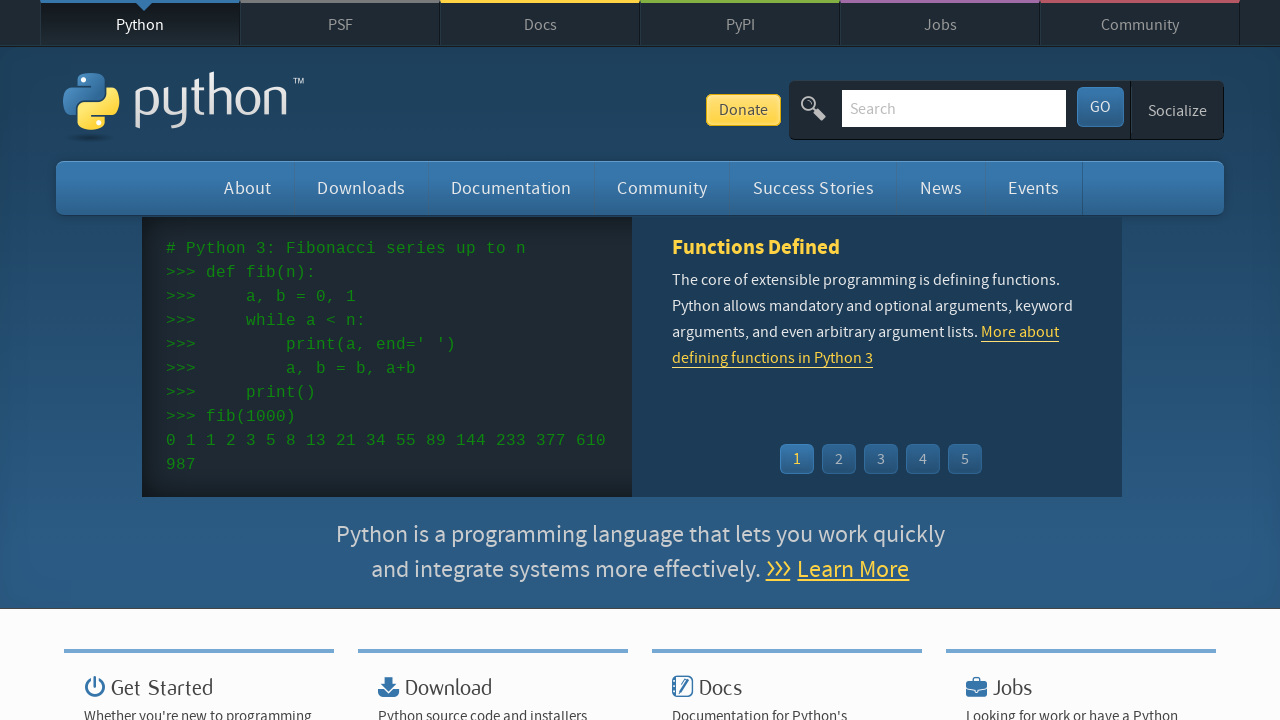

Verified 'Python' is in page title
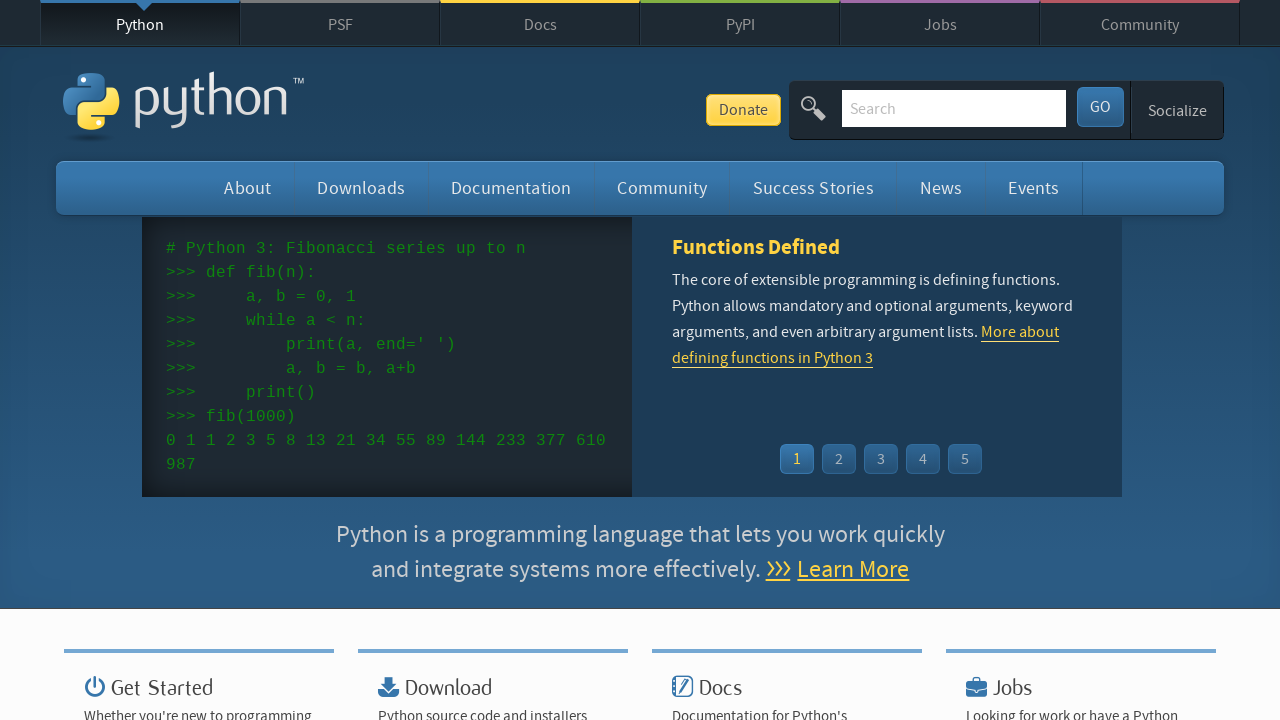

Filled search field with 'getting started with python' on input[name='q']
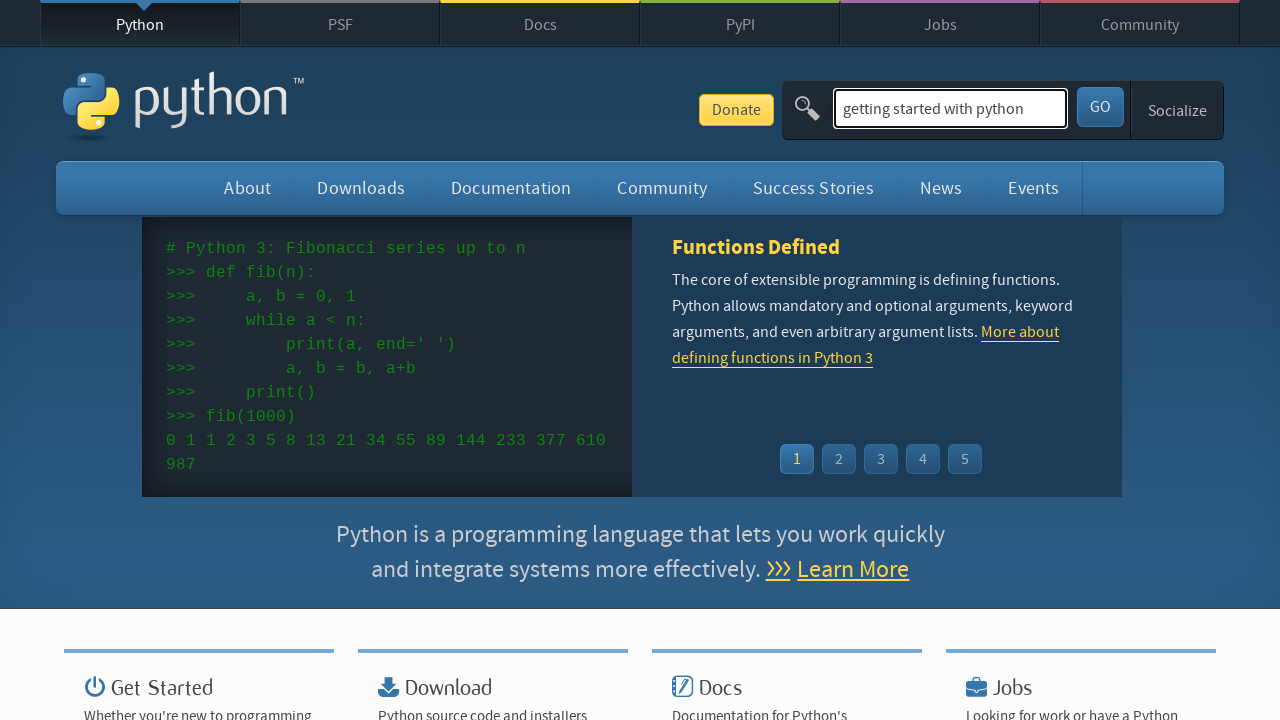

Pressed Enter to submit search query on input[name='q']
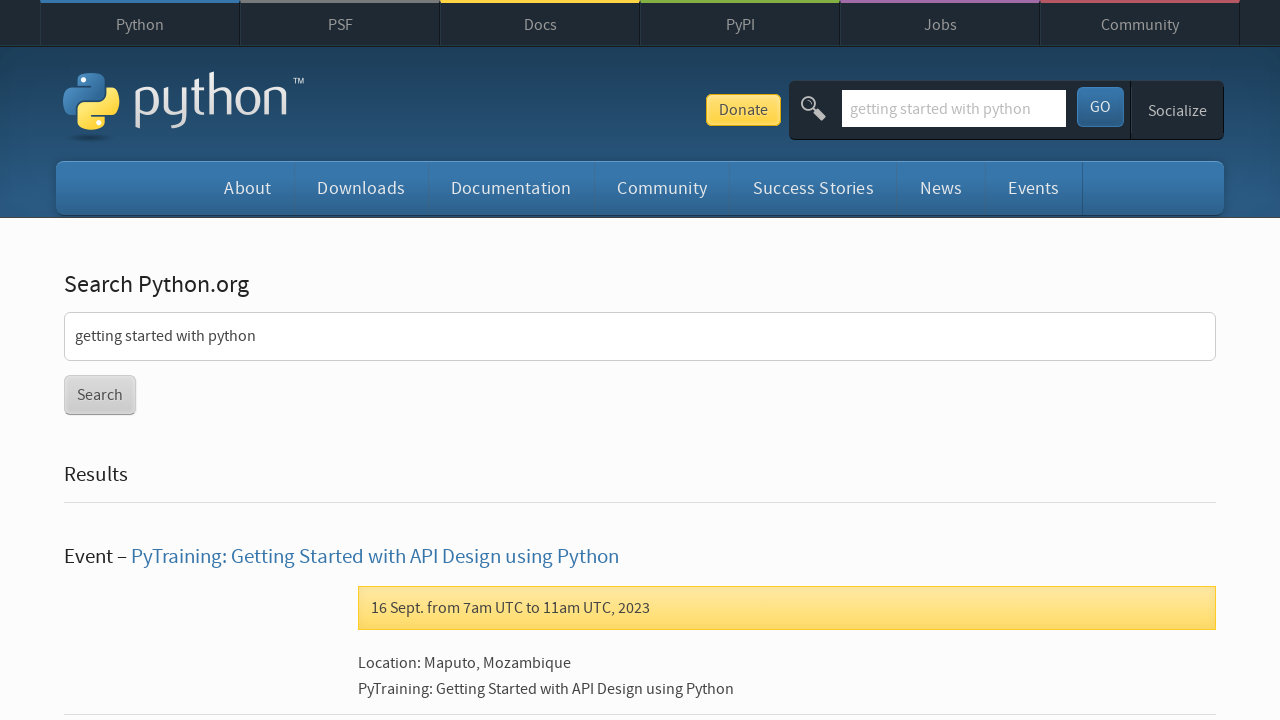

Search results page loaded with correct URL pattern
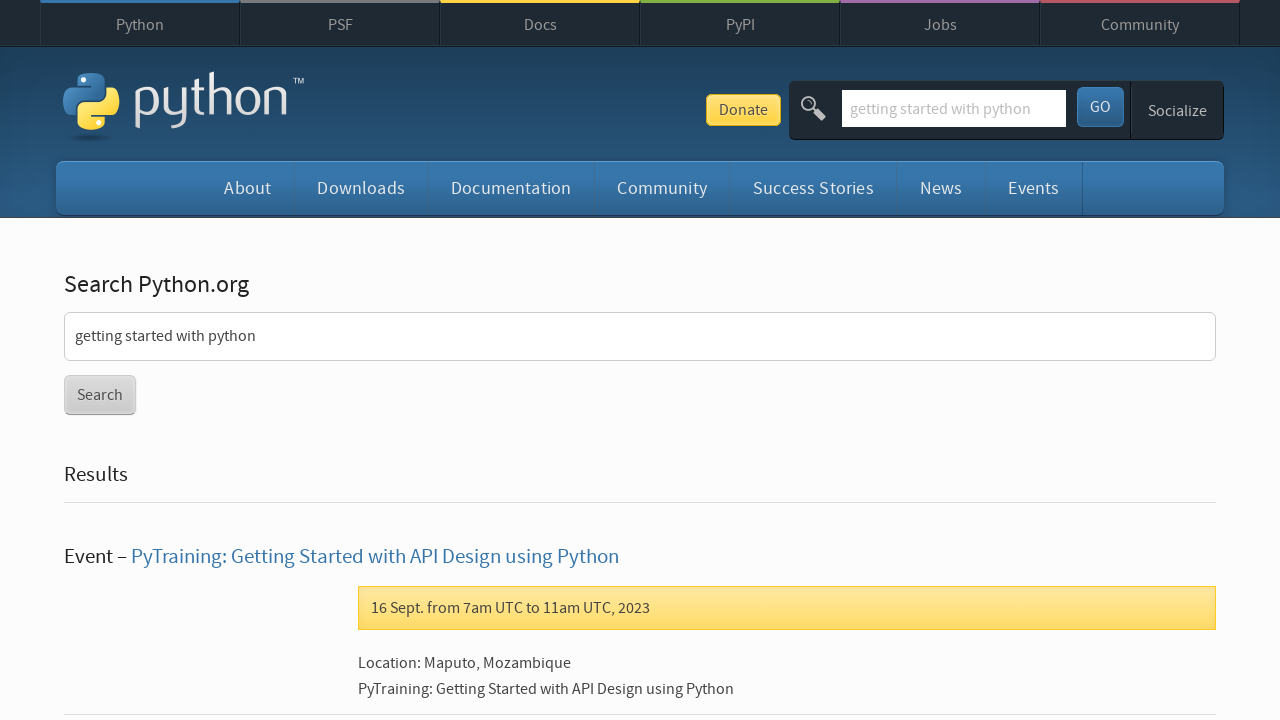

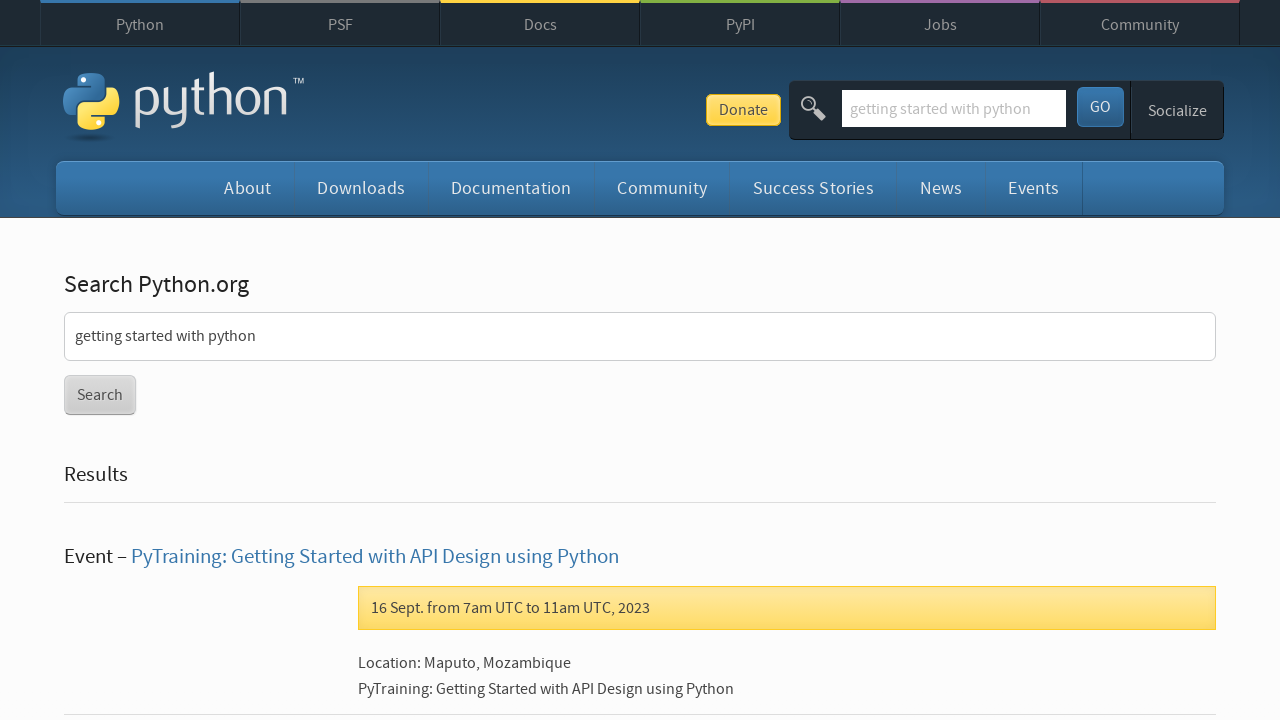